Tests multiple button interactions including double-click and right-click, then verifies the appropriate messages appear

Starting URL: https://demoqa.com/buttons

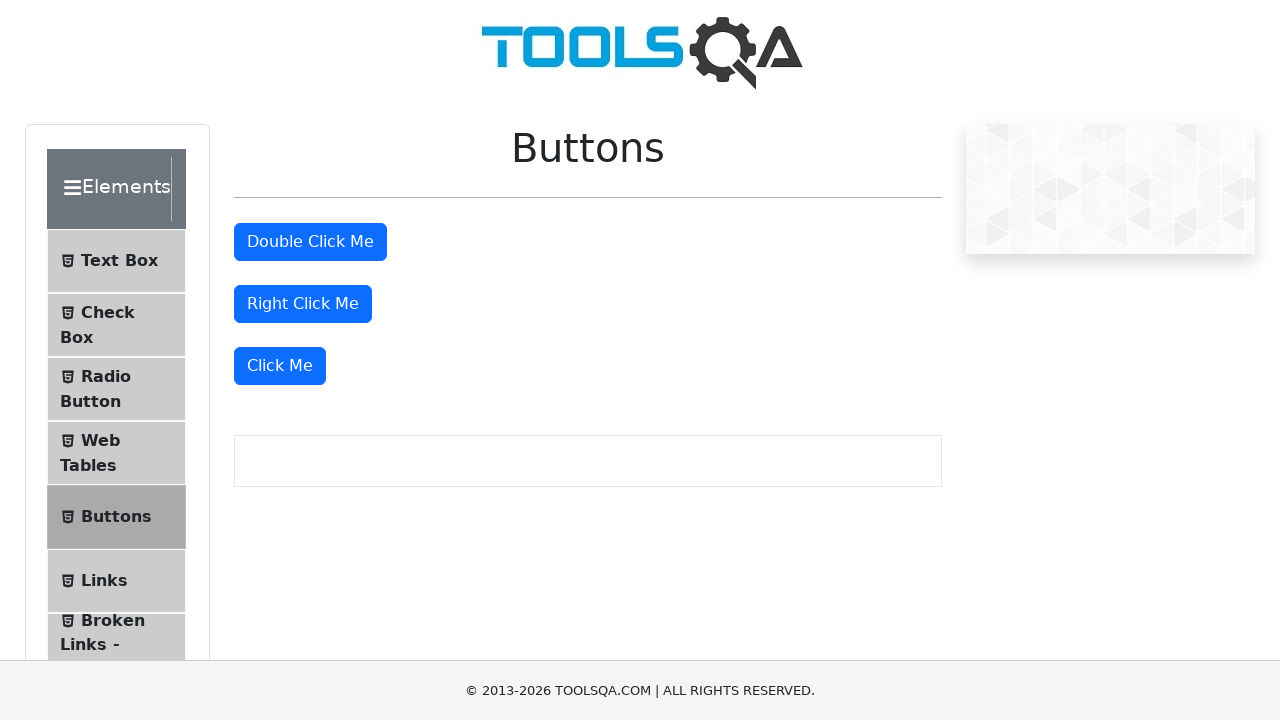

Located all buttons on the page
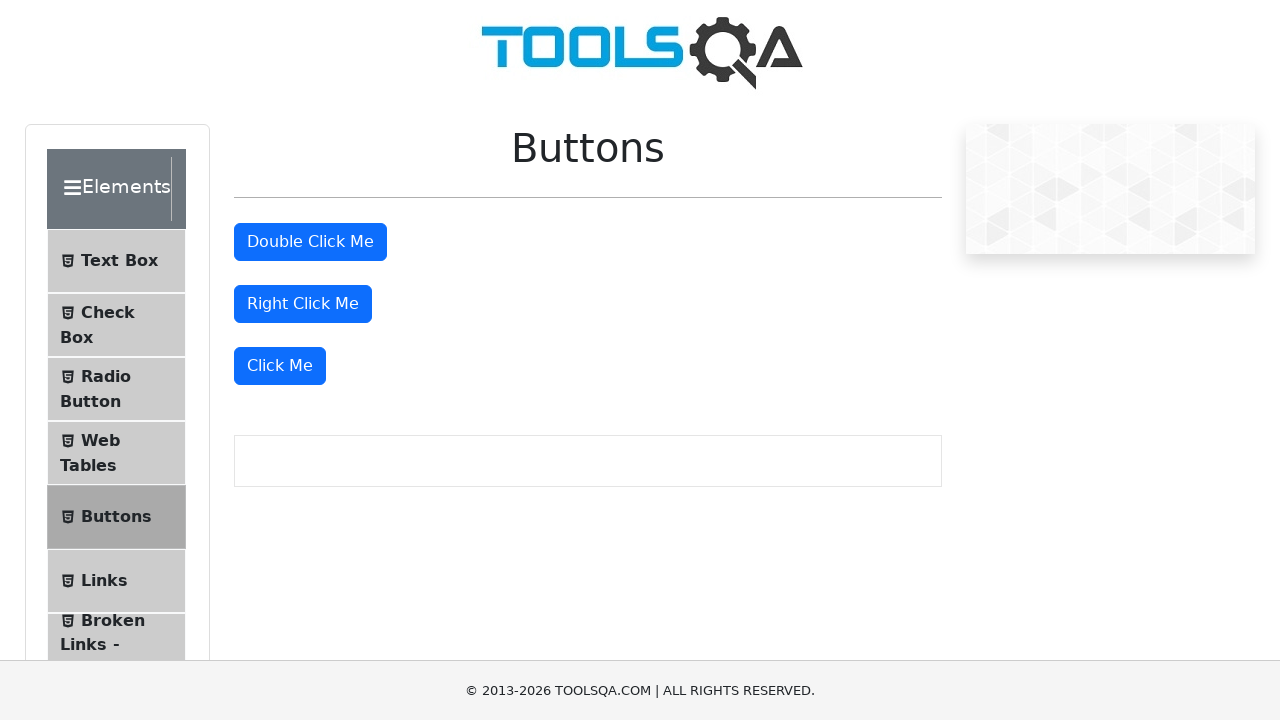

Double-clicked the second button at (310, 242) on button >> nth=1
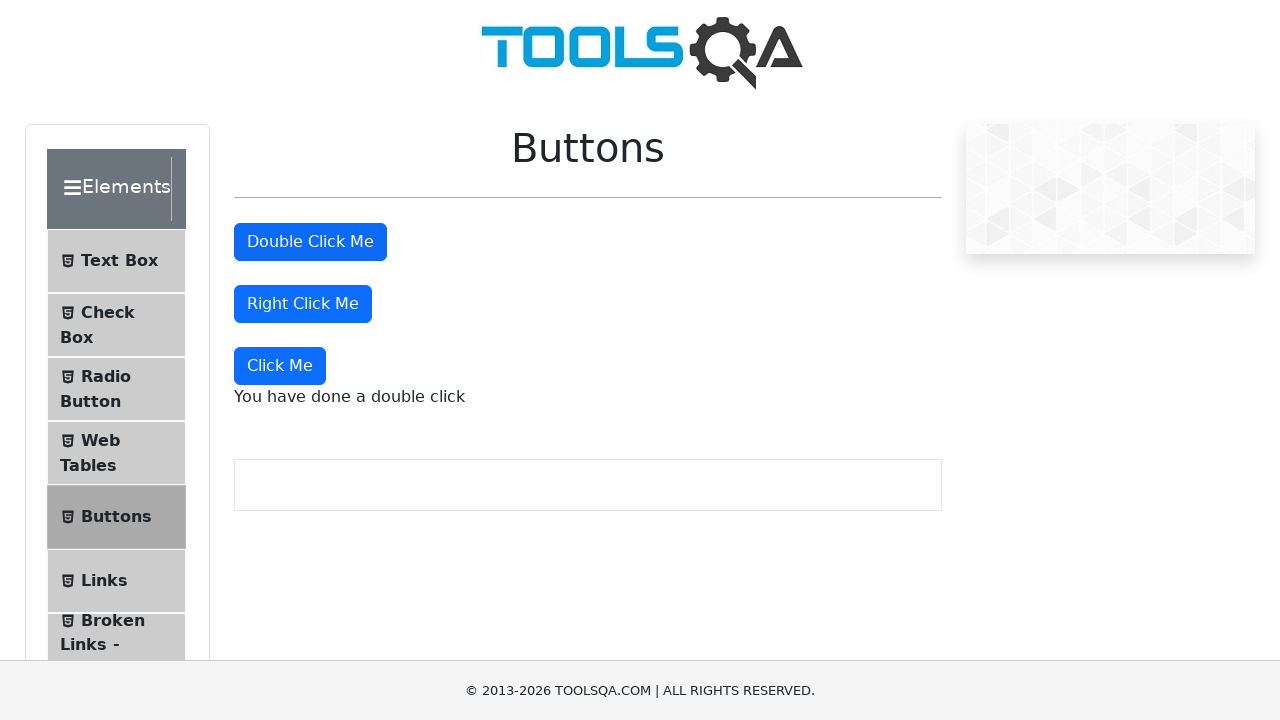

Retrieved double-click message text
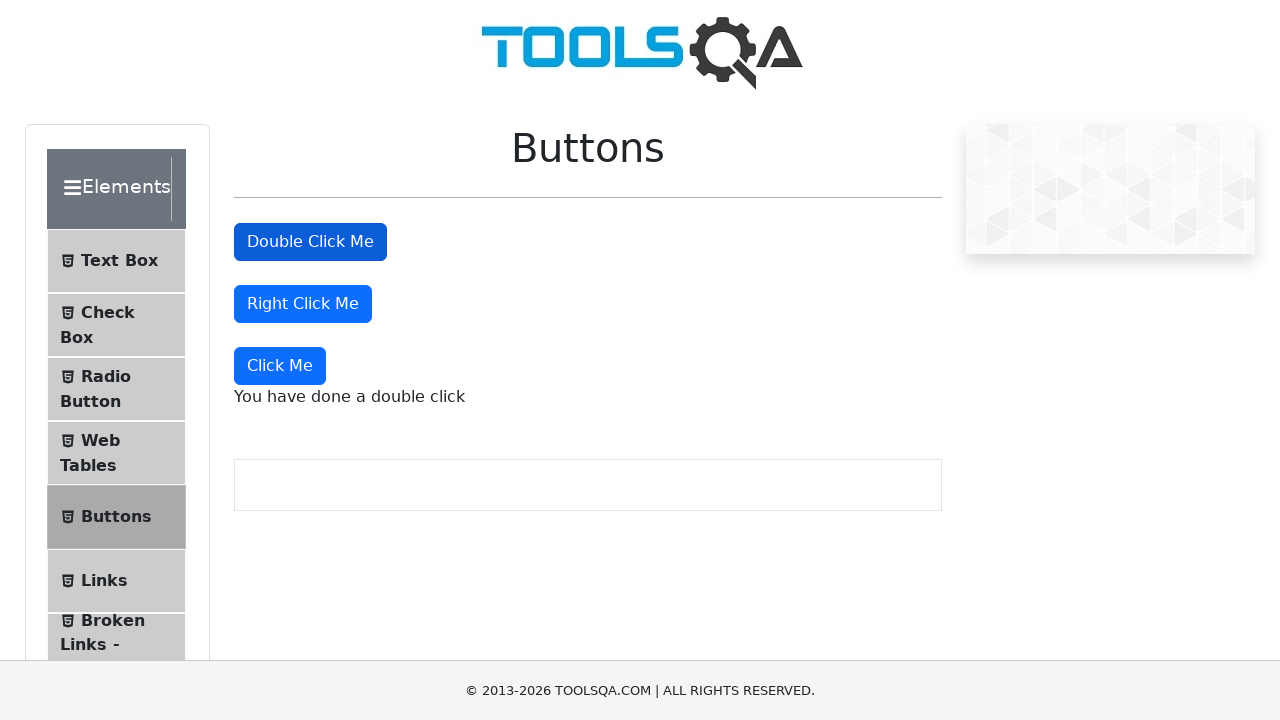

Verified double-click message contains expected text
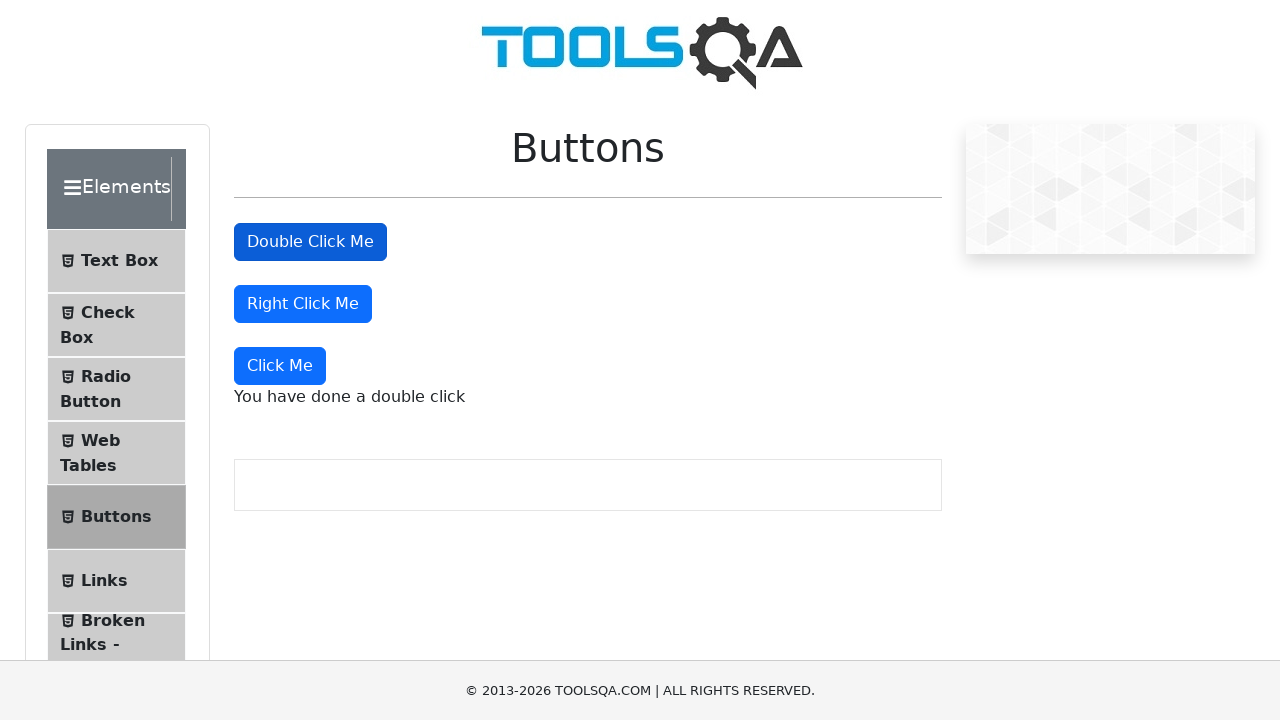

Right-clicked the third button at (303, 304) on button >> nth=2
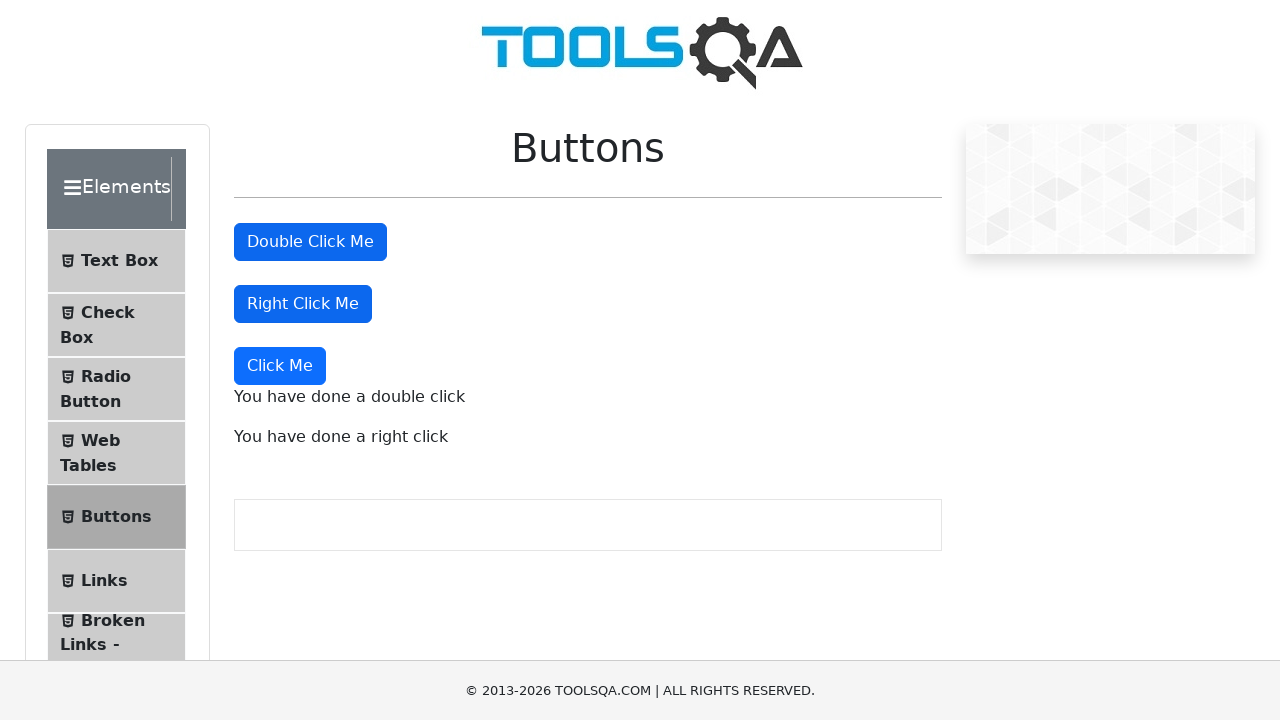

Retrieved right-click message text
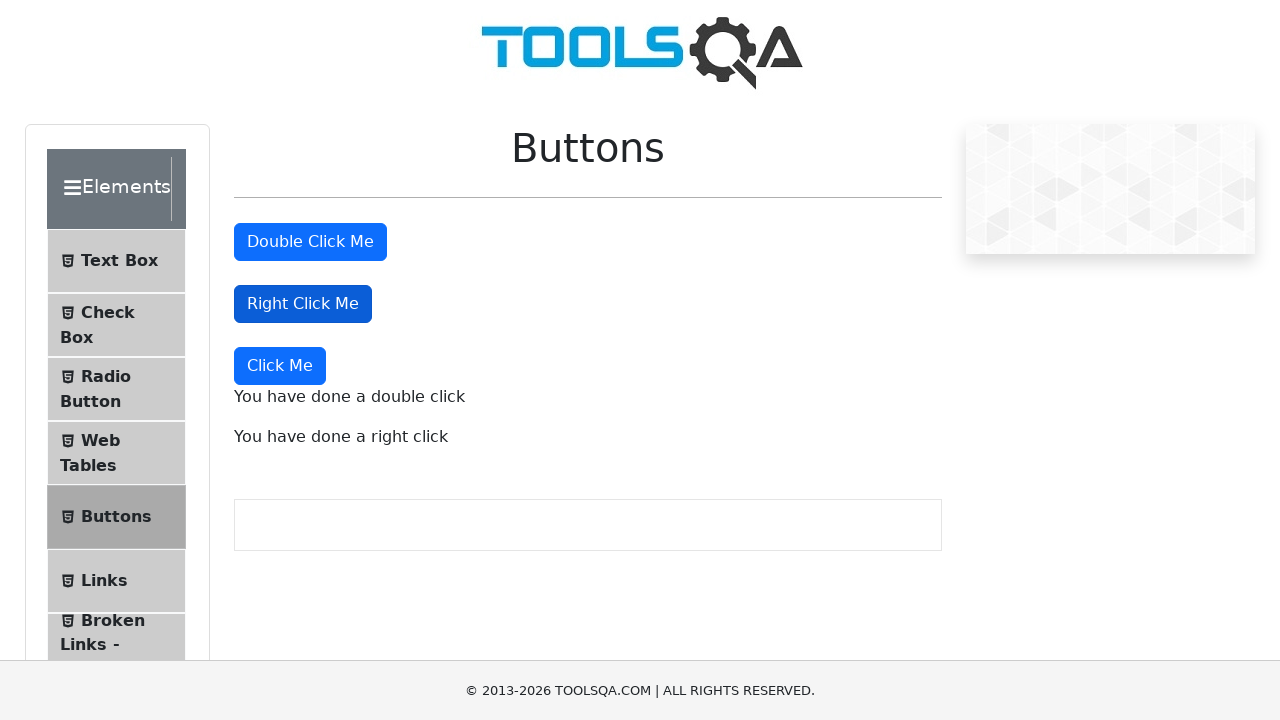

Verified right-click message contains expected text
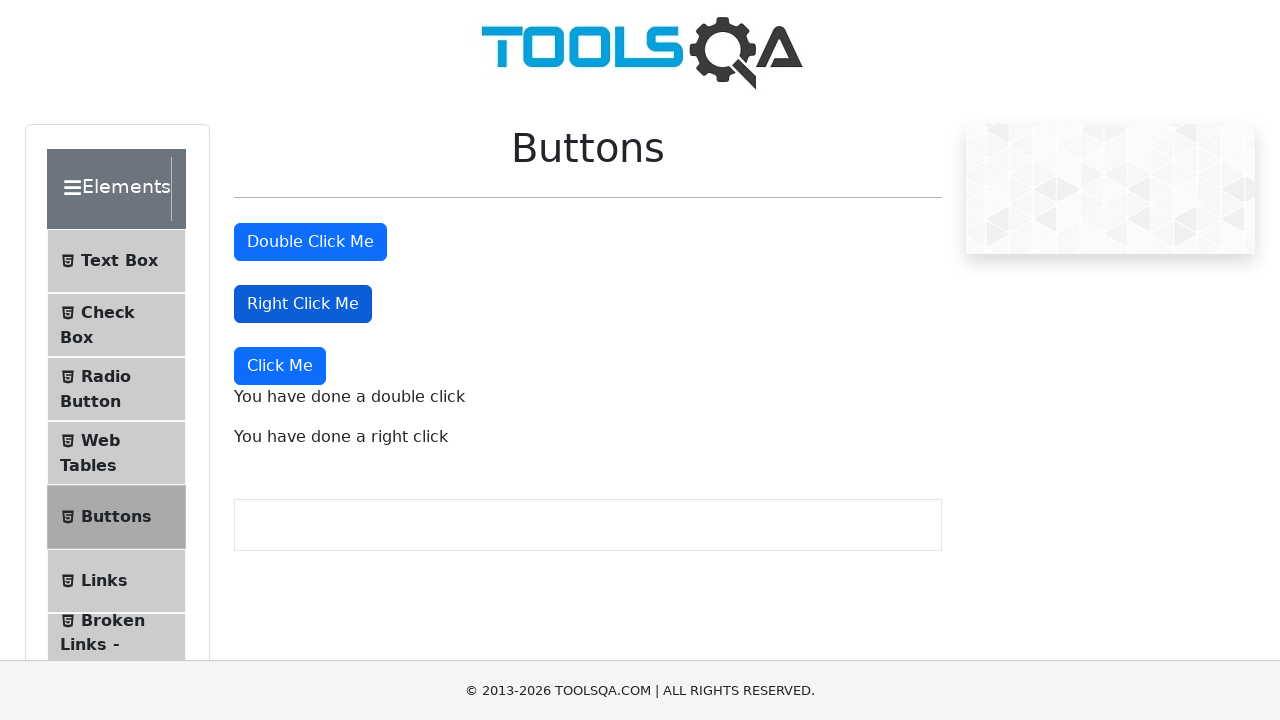

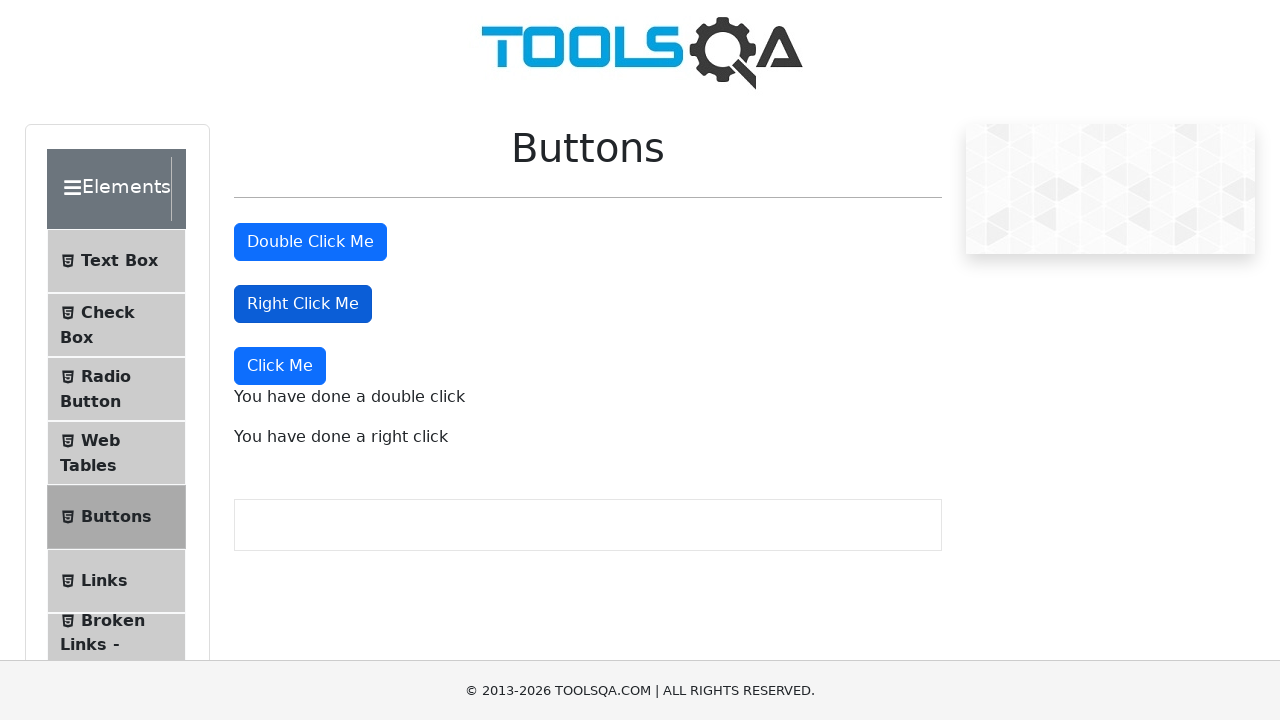